Tests iframe handling by switching to an iframe and filling a text input field with a name

Starting URL: https://www.w3schools.com/tags/tryit.asp?filename=tryhtml_input_disabled

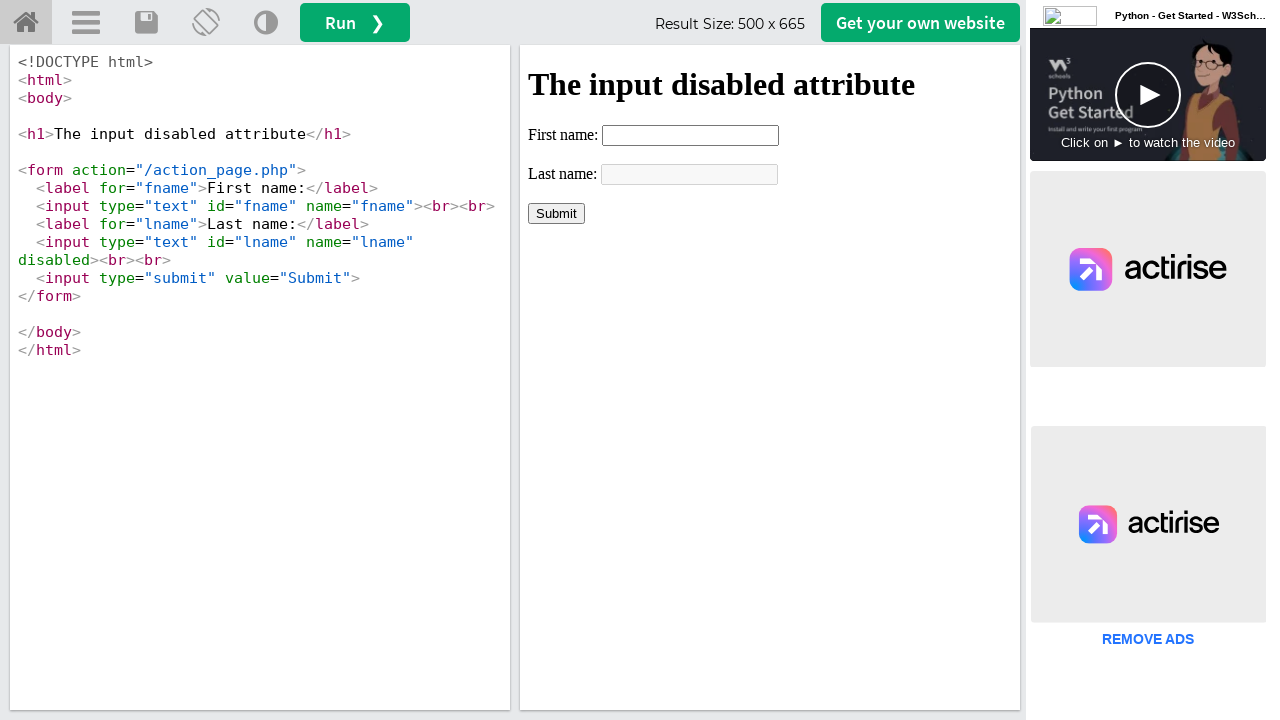

Waited for iframe #iframeResult to load
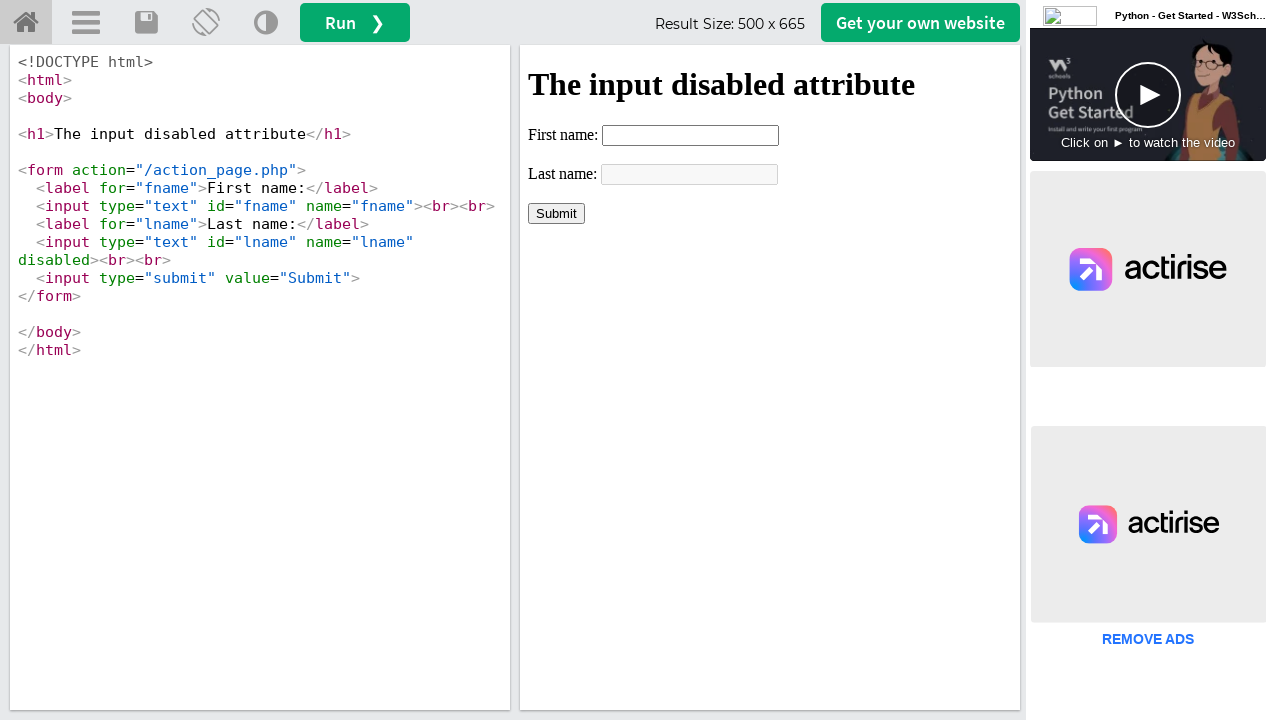

Located iframe #iframeResult
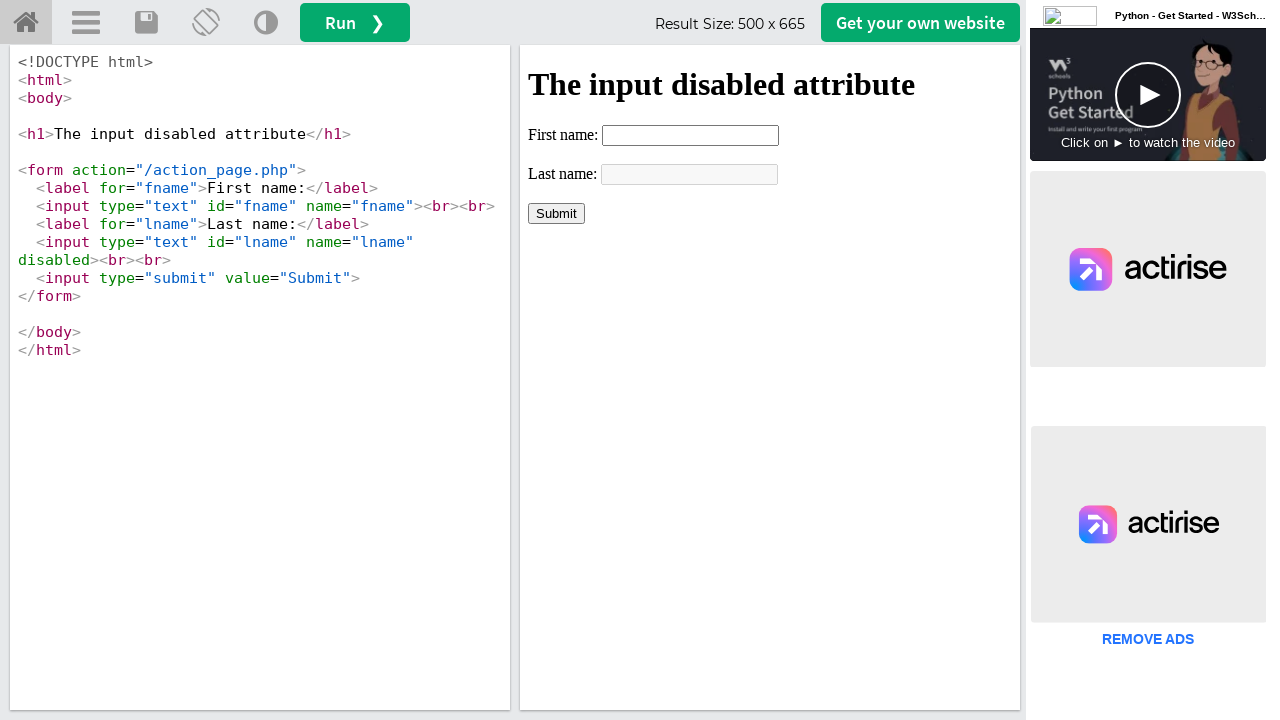

Filled name field with 'Abdul kalam sir' in iframe on #iframeResult >> internal:control=enter-frame >> #fname
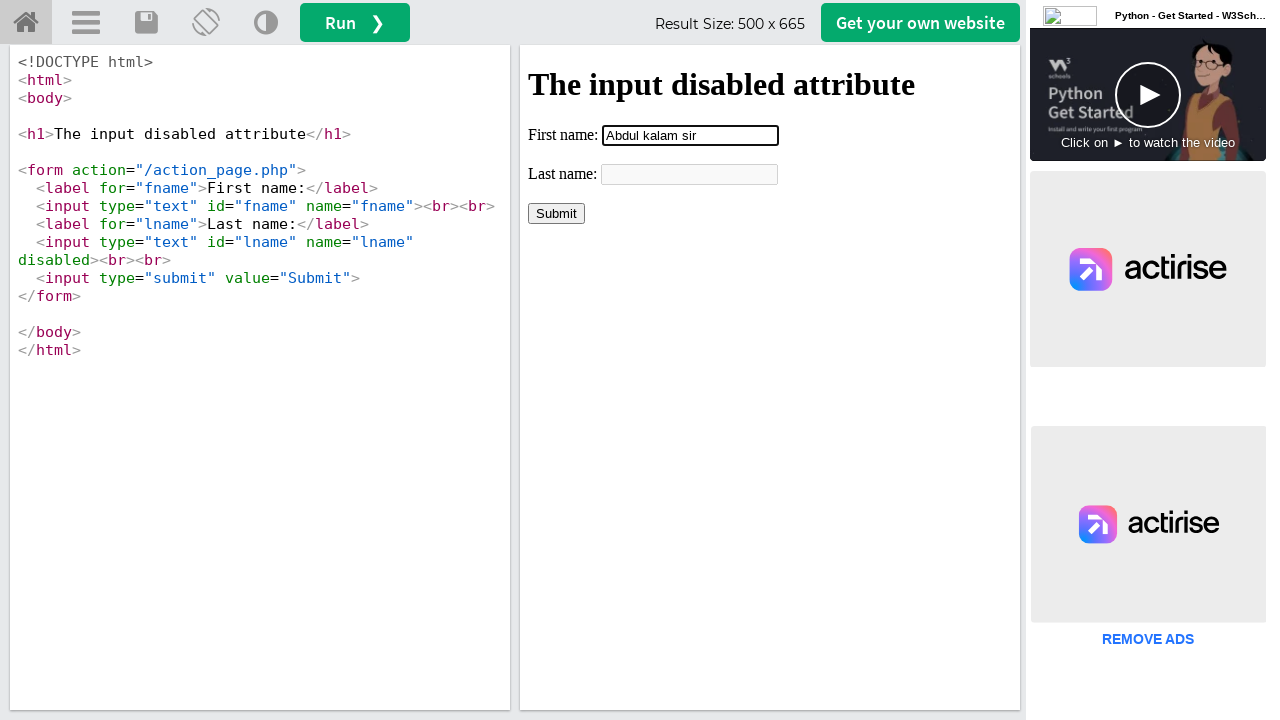

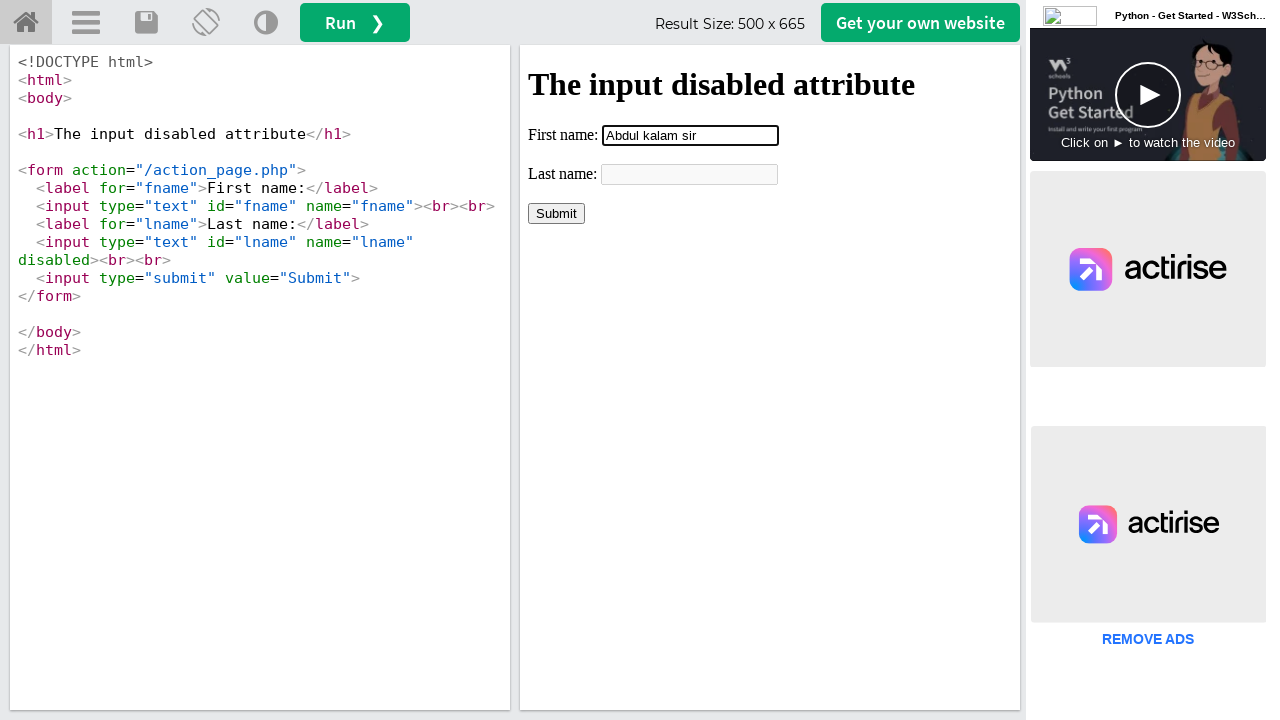